Tests JavaScript Alert popup by clicking the JS Alert button, accepting the alert, and verifying the result message displays the expected confirmation text.

Starting URL: https://the-internet.herokuapp.com/javascript_alerts

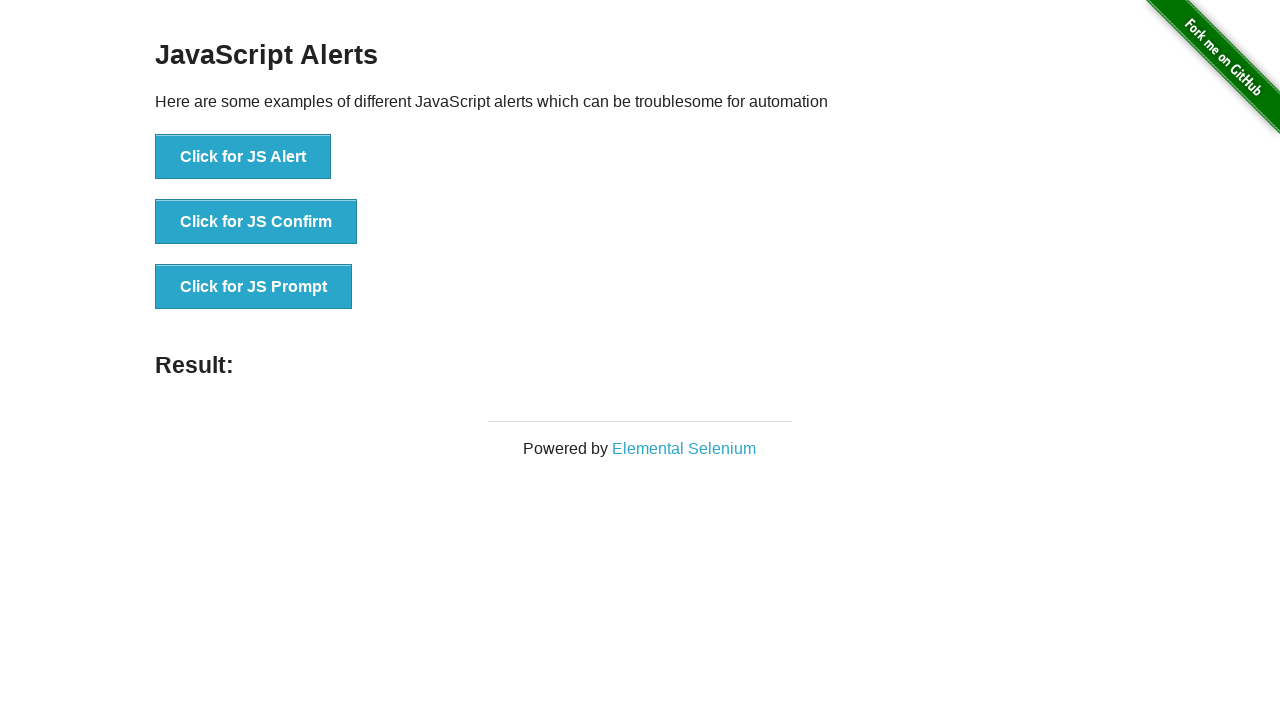

Clicked JS Alert button at (243, 157) on button[onclick*=jsAlert]
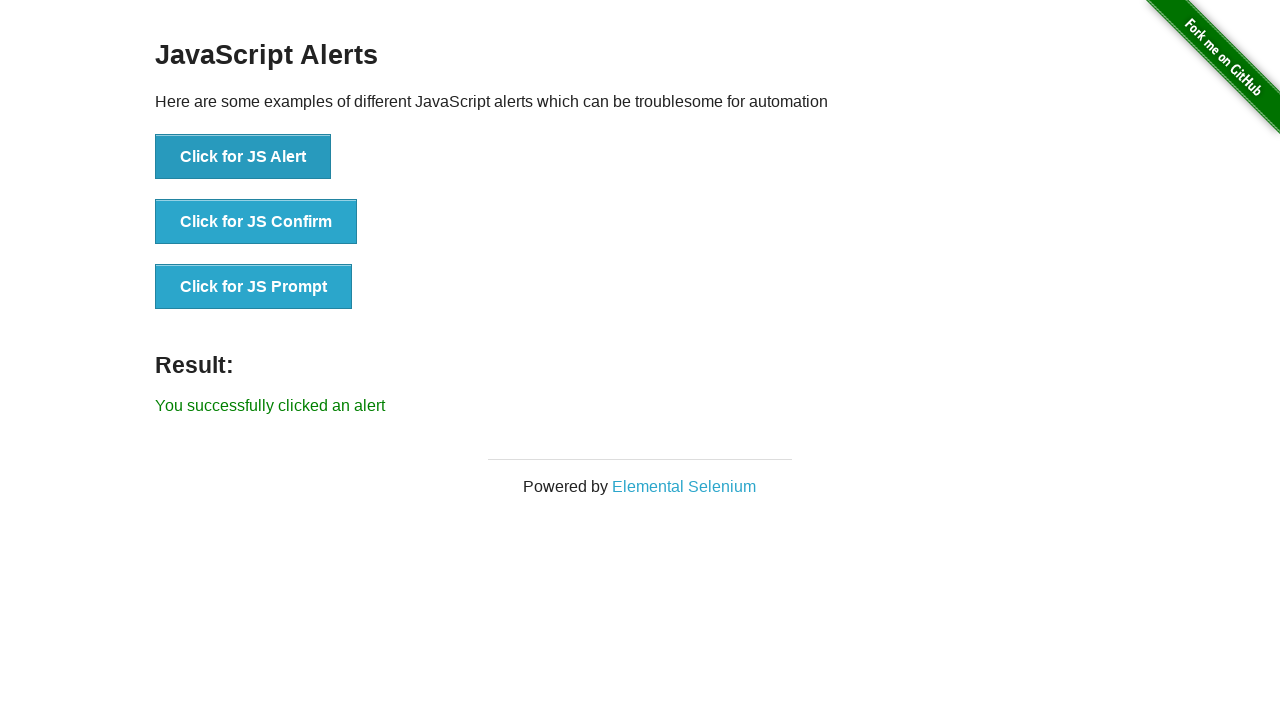

Set up dialog handler to accept alerts
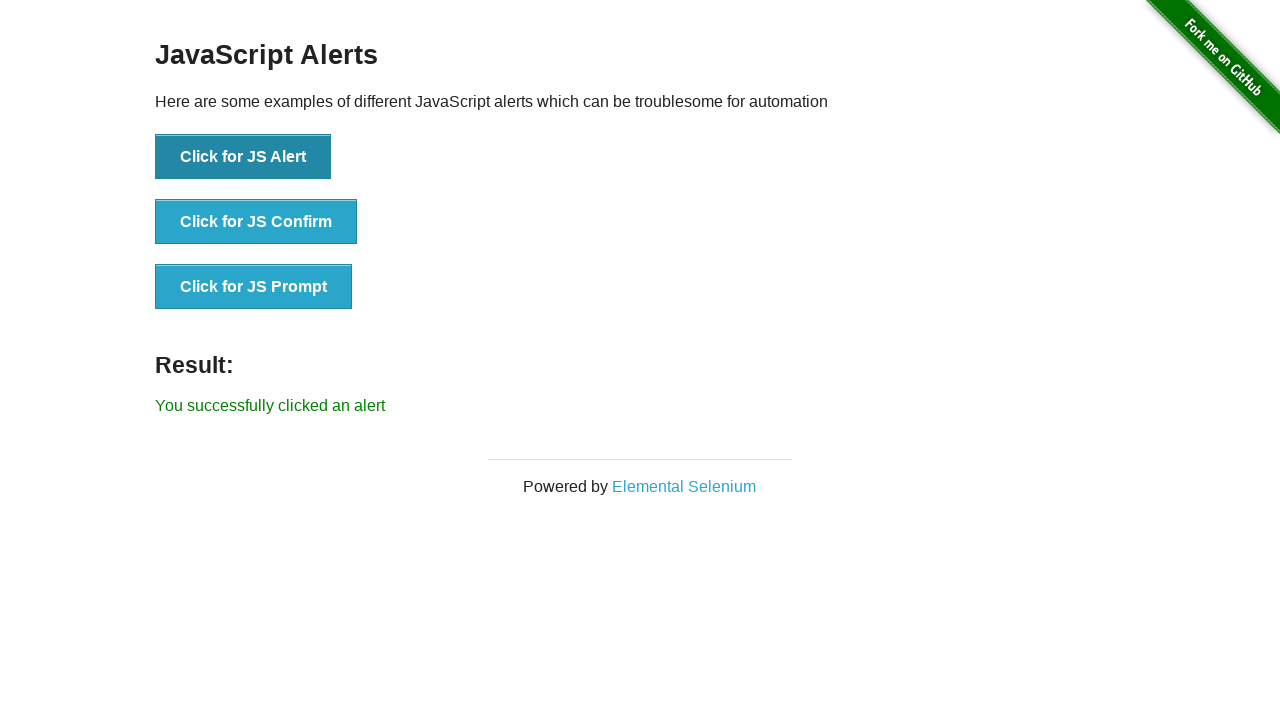

Clicked JS Alert button to trigger alert dialog at (243, 157) on button[onclick*=jsAlert]
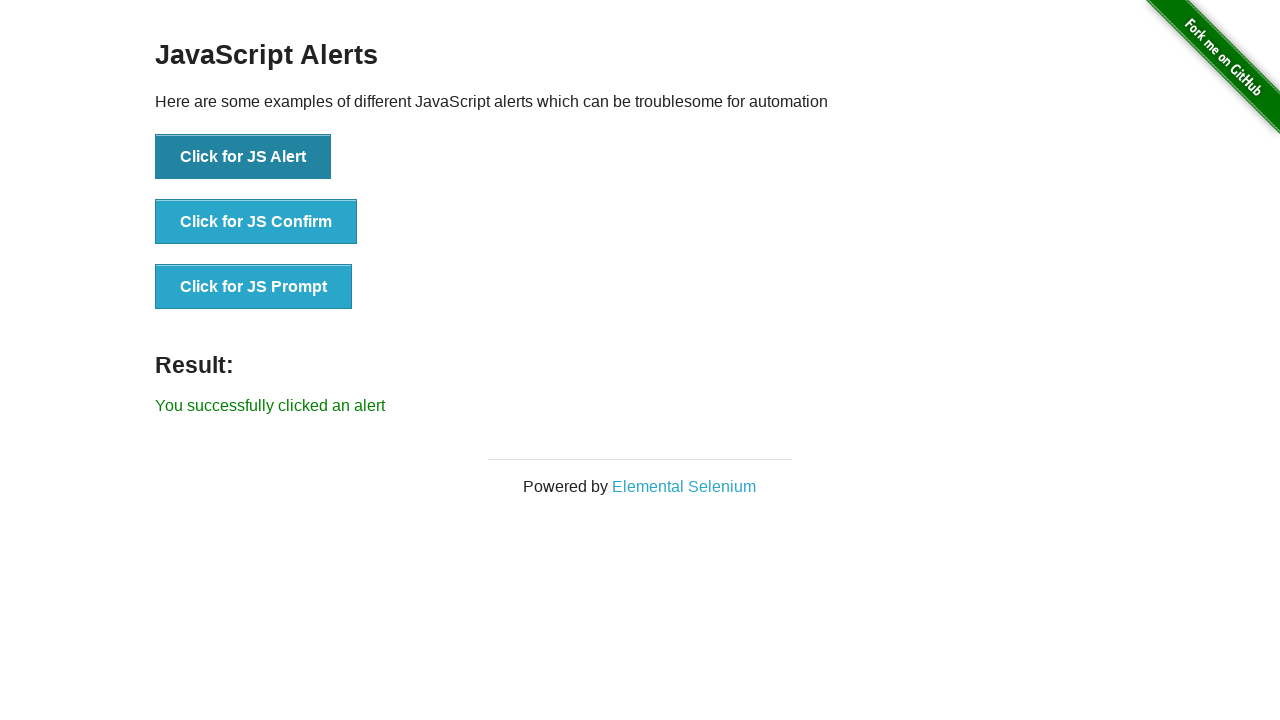

Waited for result message to appear
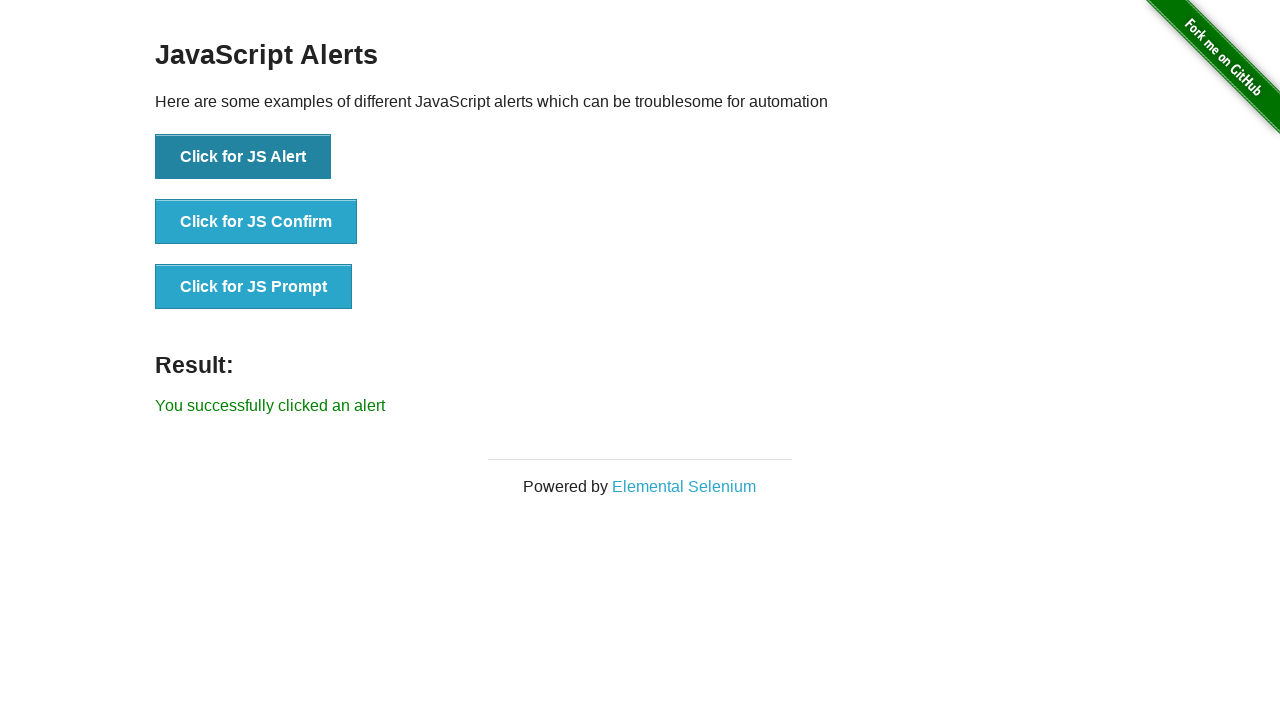

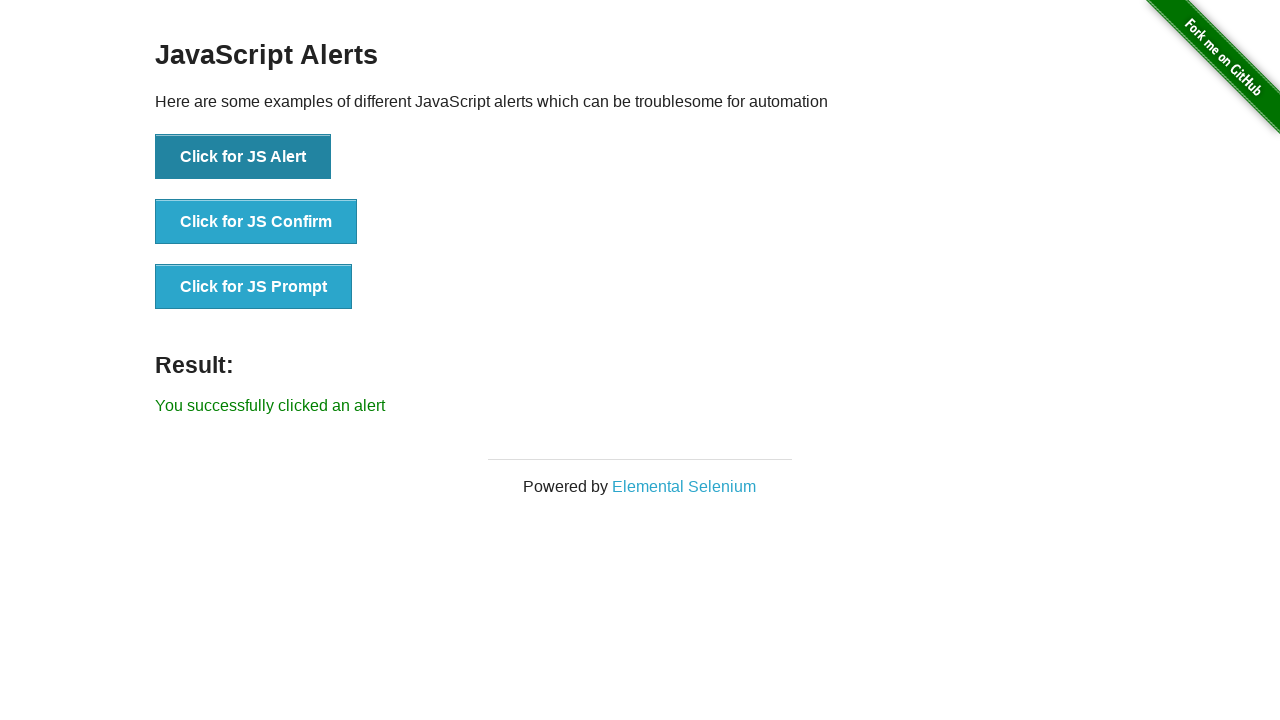